Tests tab management by clicking a button that opens a new tab, switching to it, interacting with content, and closing the tab

Starting URL: https://www.w3schools.com/js/tryit.asp?filename=tryjs_alert

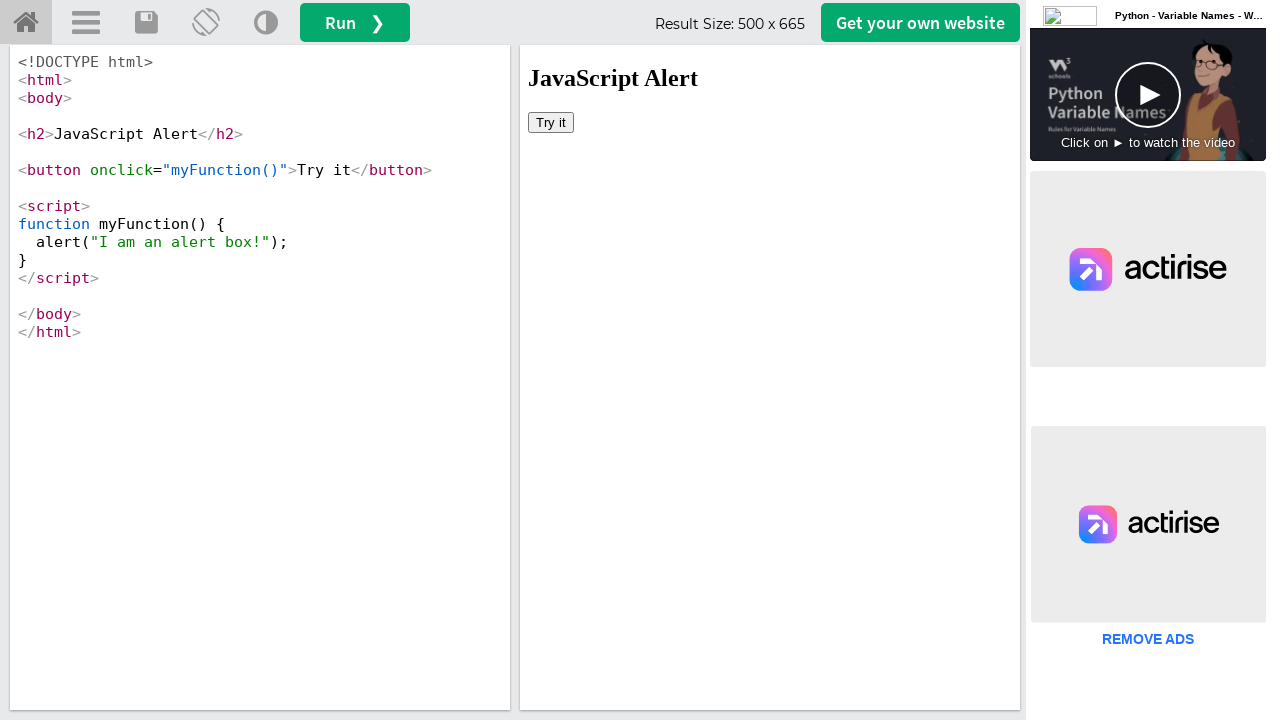

Clicked button to open new tab at (920, 22) on xpath=//*[@id='getwebsitebtn']
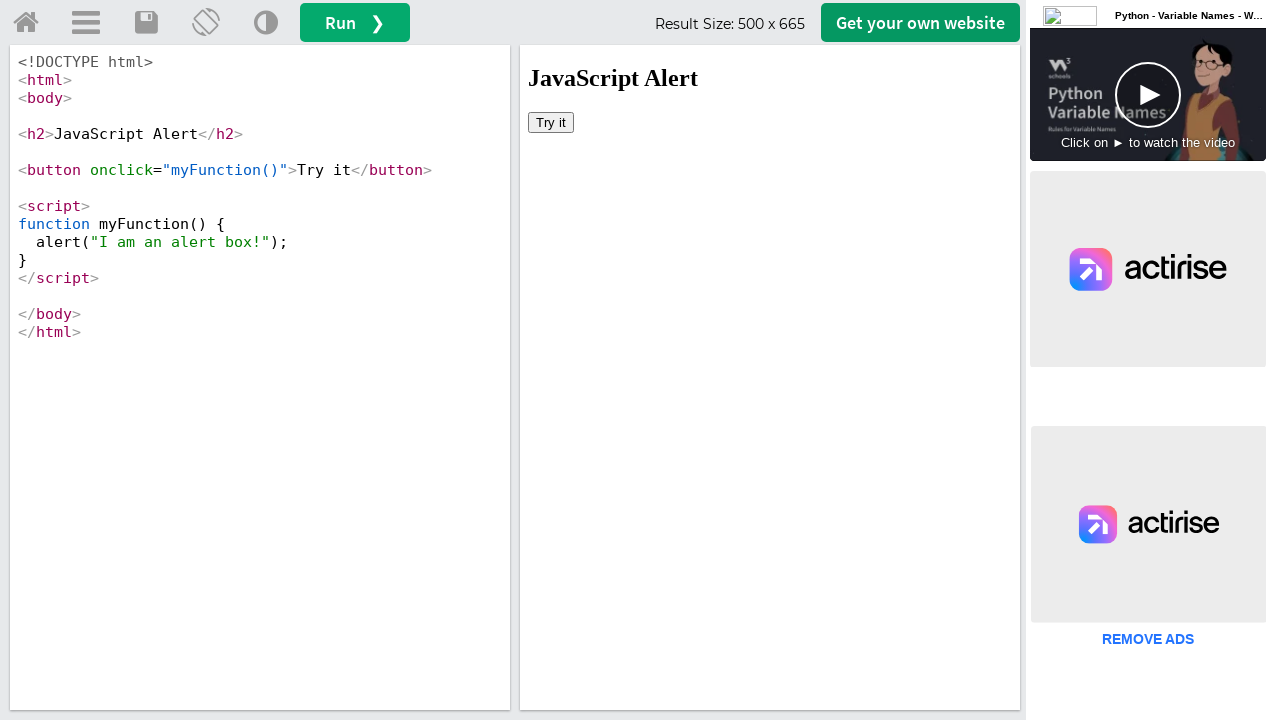

Retrieved all open pages from context
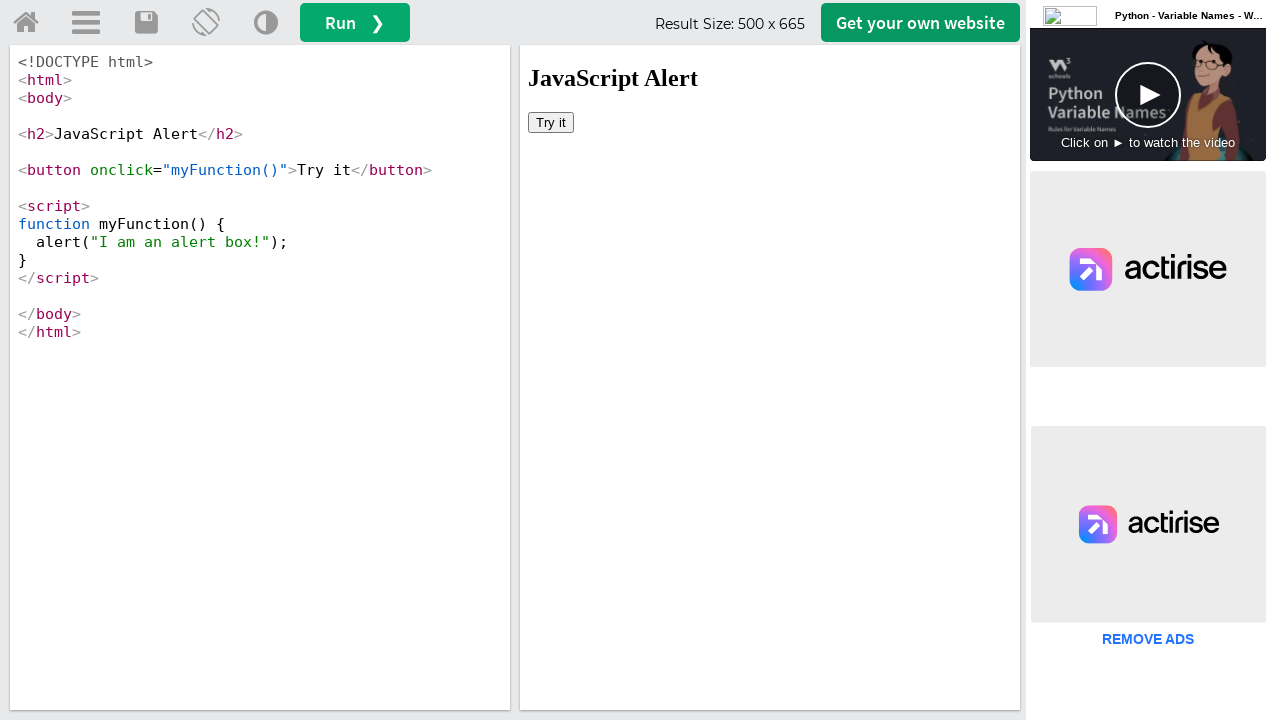

Switched to newly opened tab (second page)
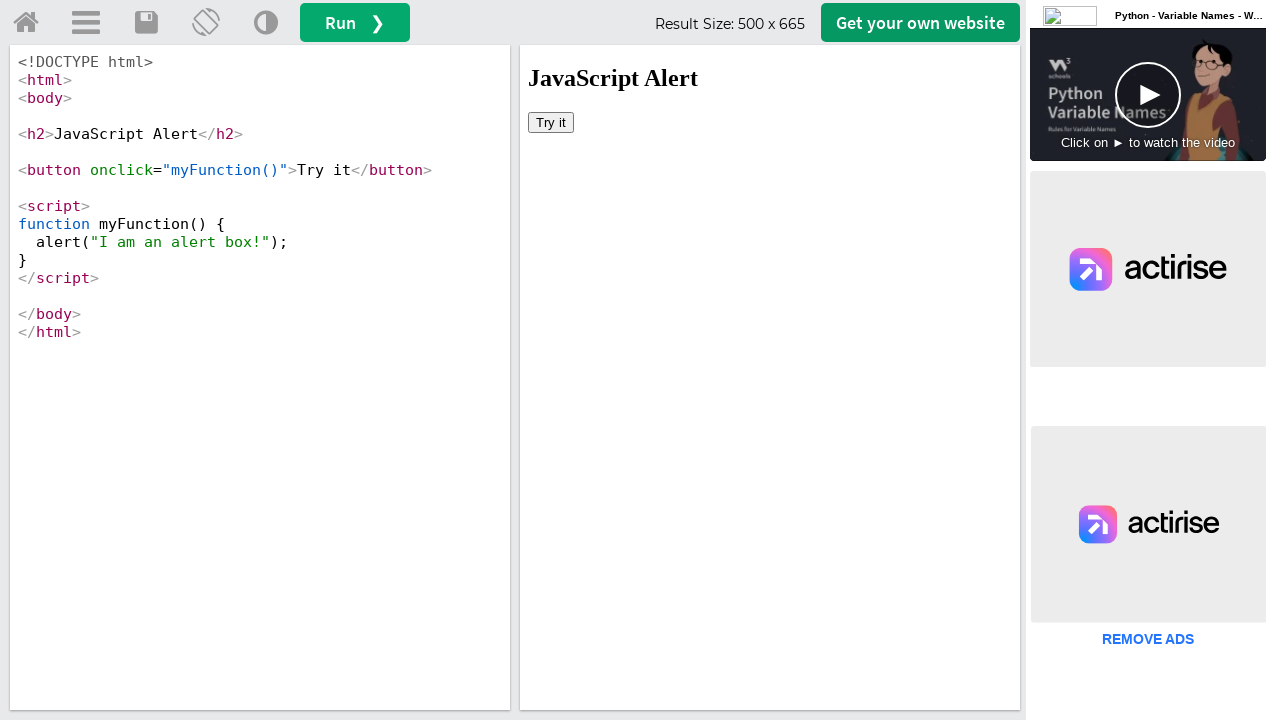

Clicked JAVA link in the new tab at (436, 72) on xpath=//a[normalize-space()='JAVA']
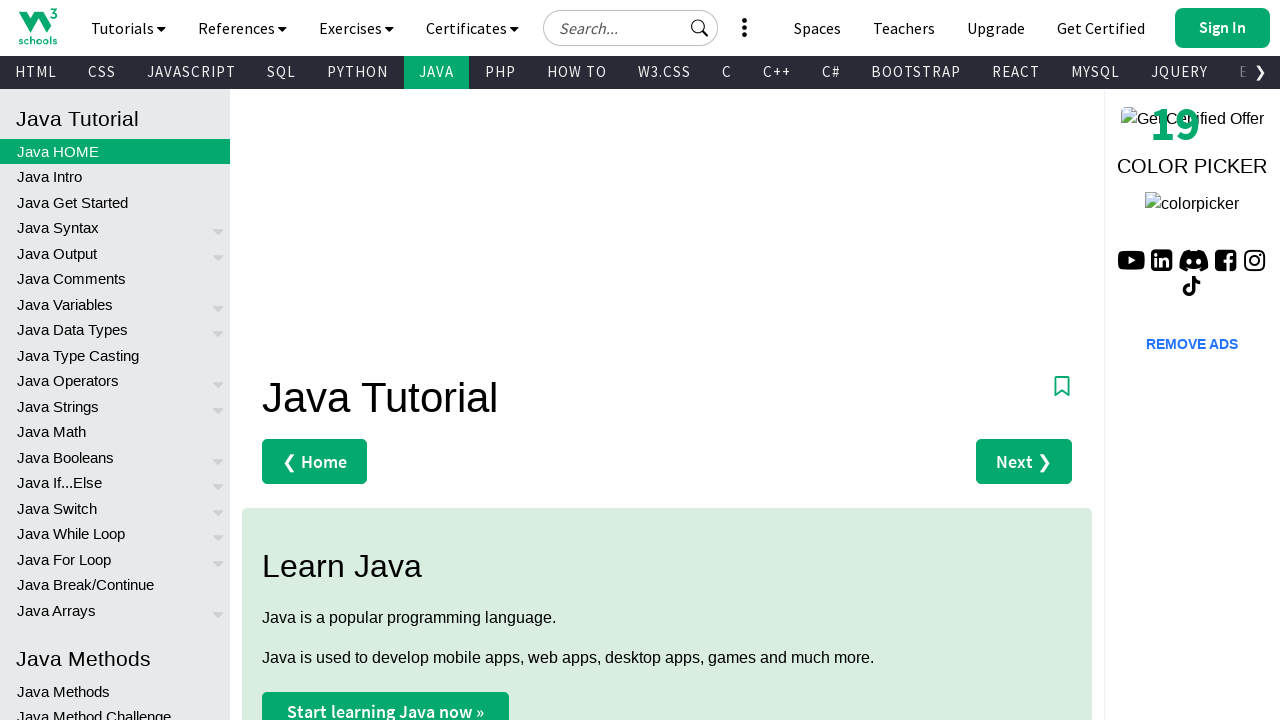

Closed the new tab
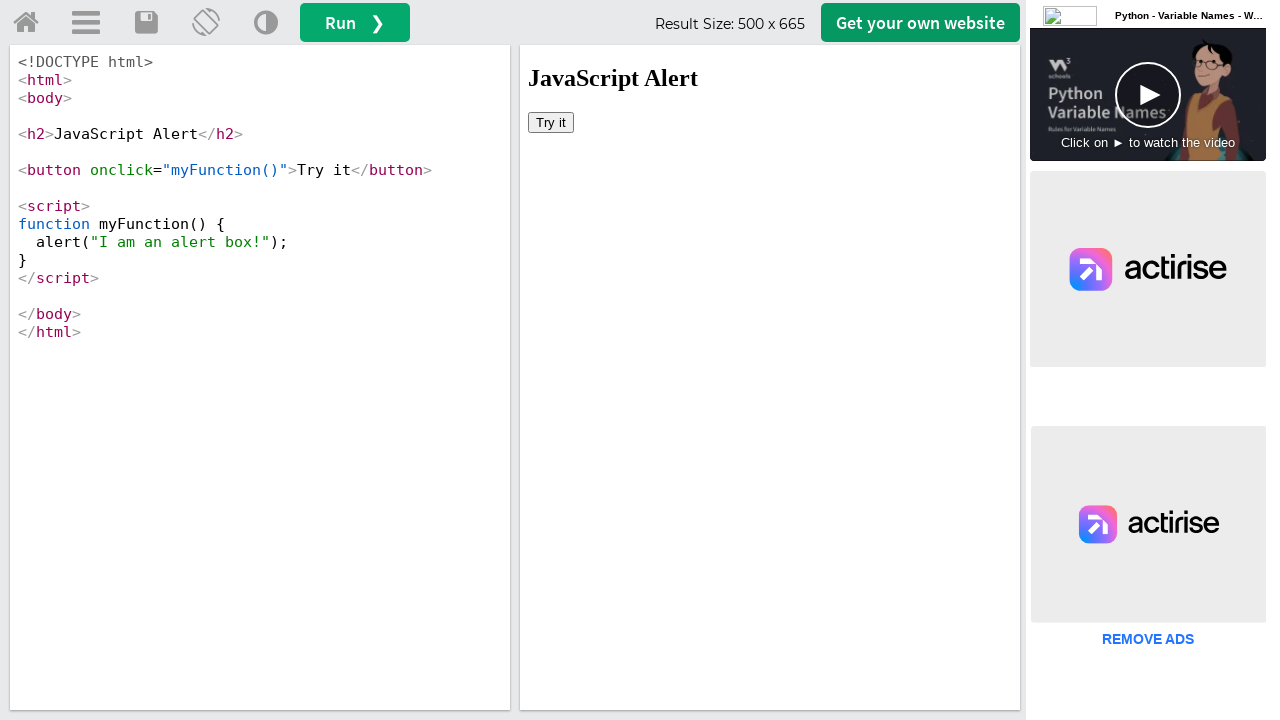

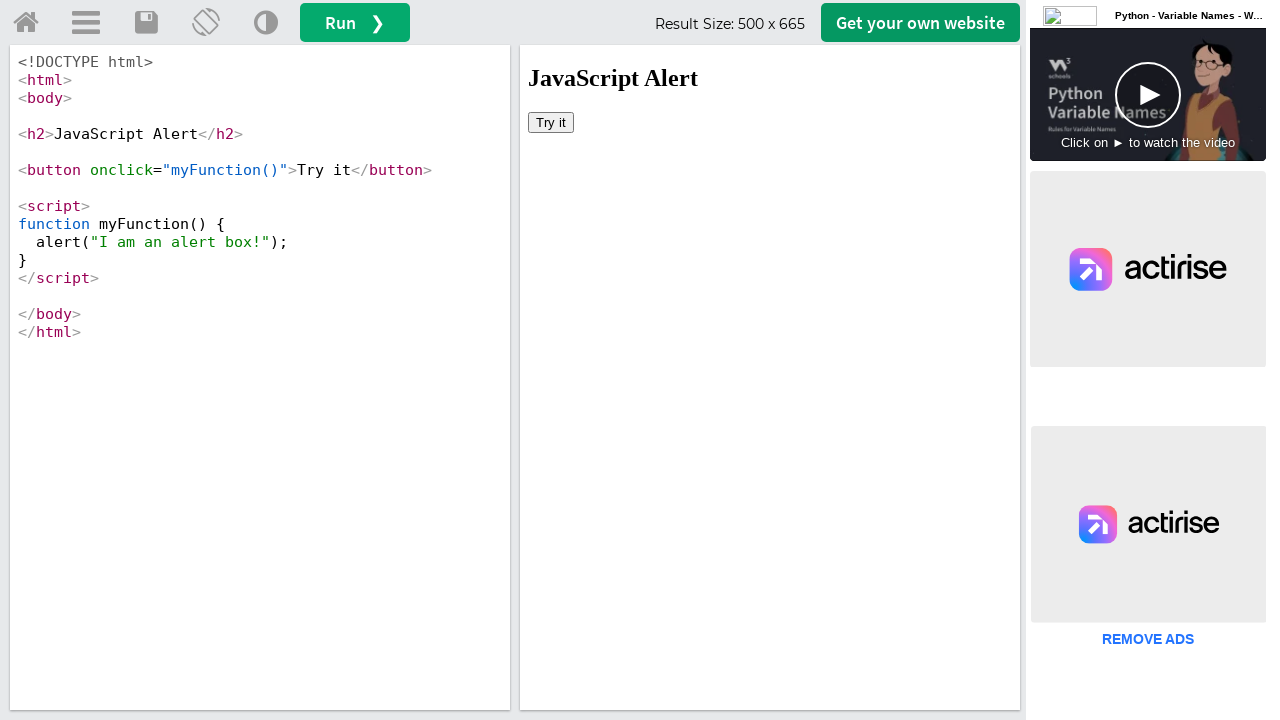